Tests window handling functionality by clicking a link that opens a new window, switching to the child window to verify it opened, then switching back to the parent window

Starting URL: https://the-internet.herokuapp.com/windows

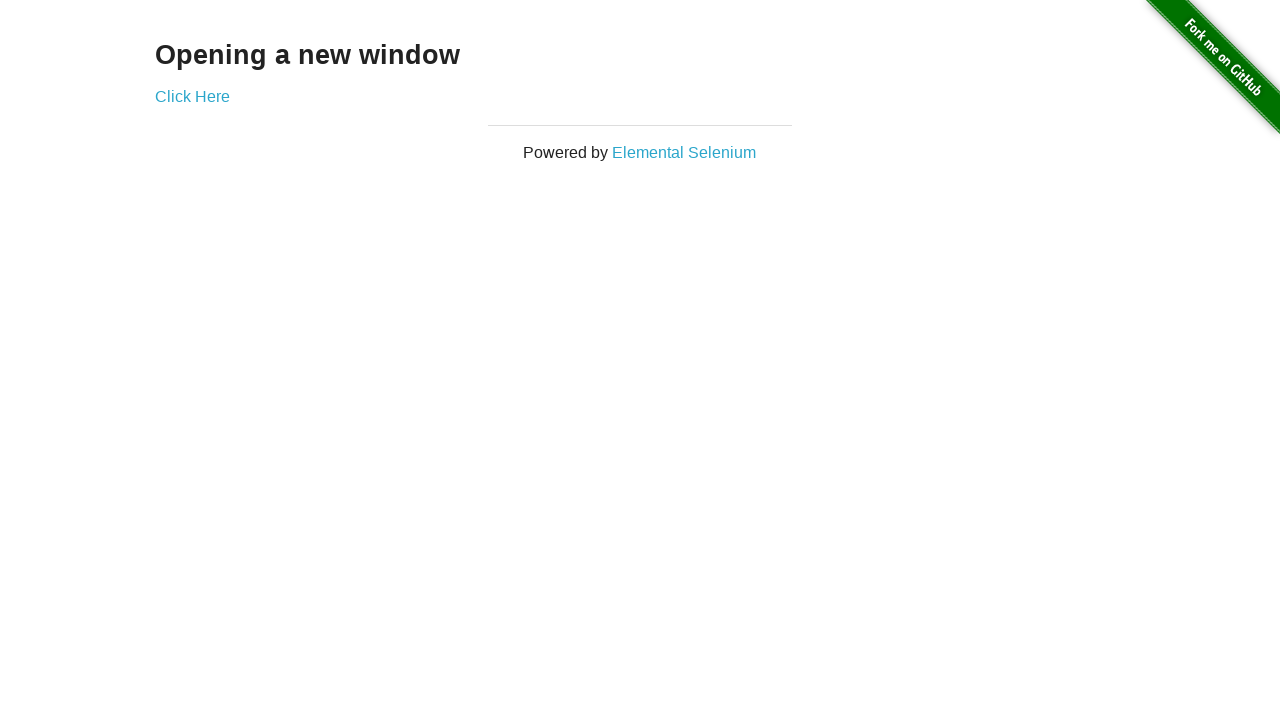

Stored reference to parent page
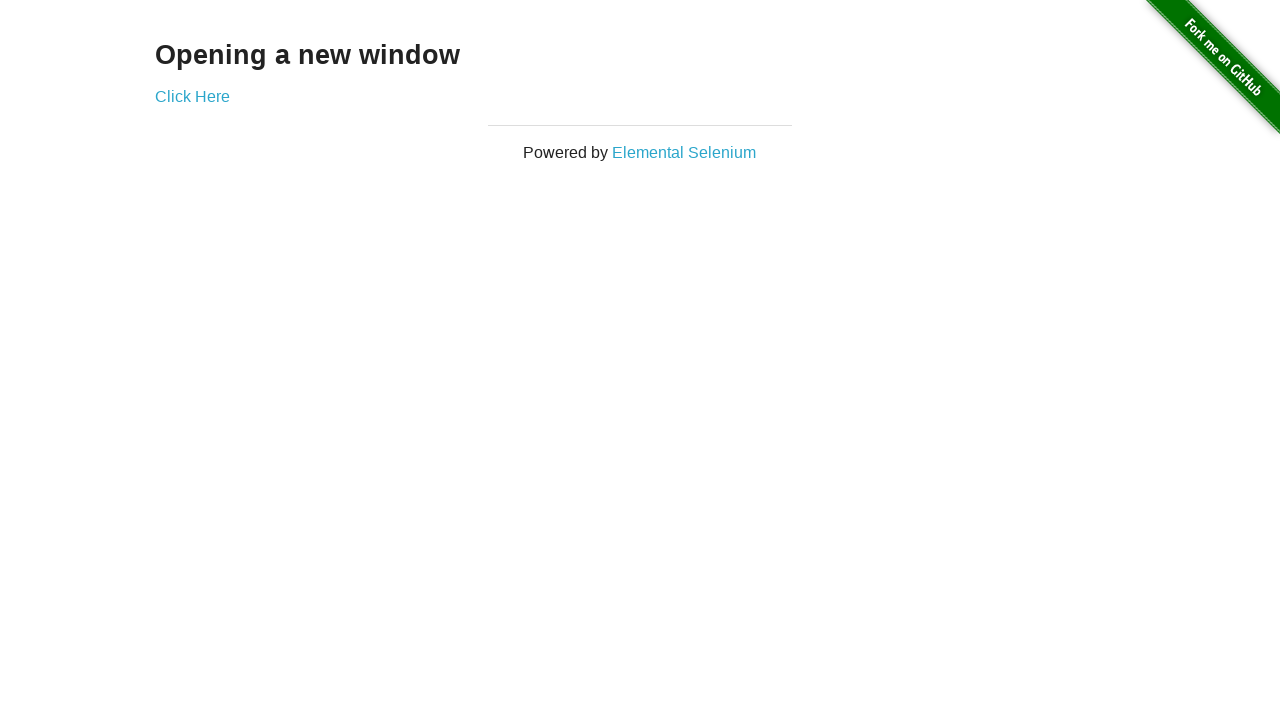

Clicked 'Click Here' link to open new window at (192, 96) on text=Click Here
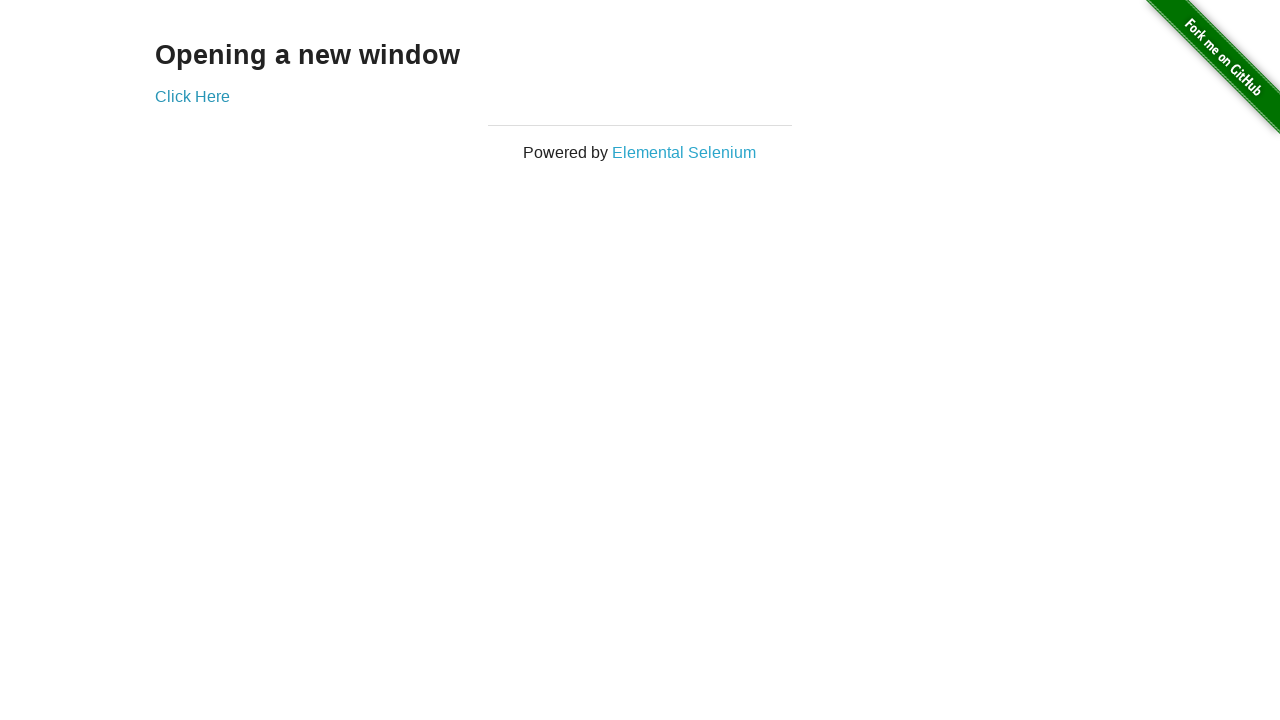

Captured new window/page object
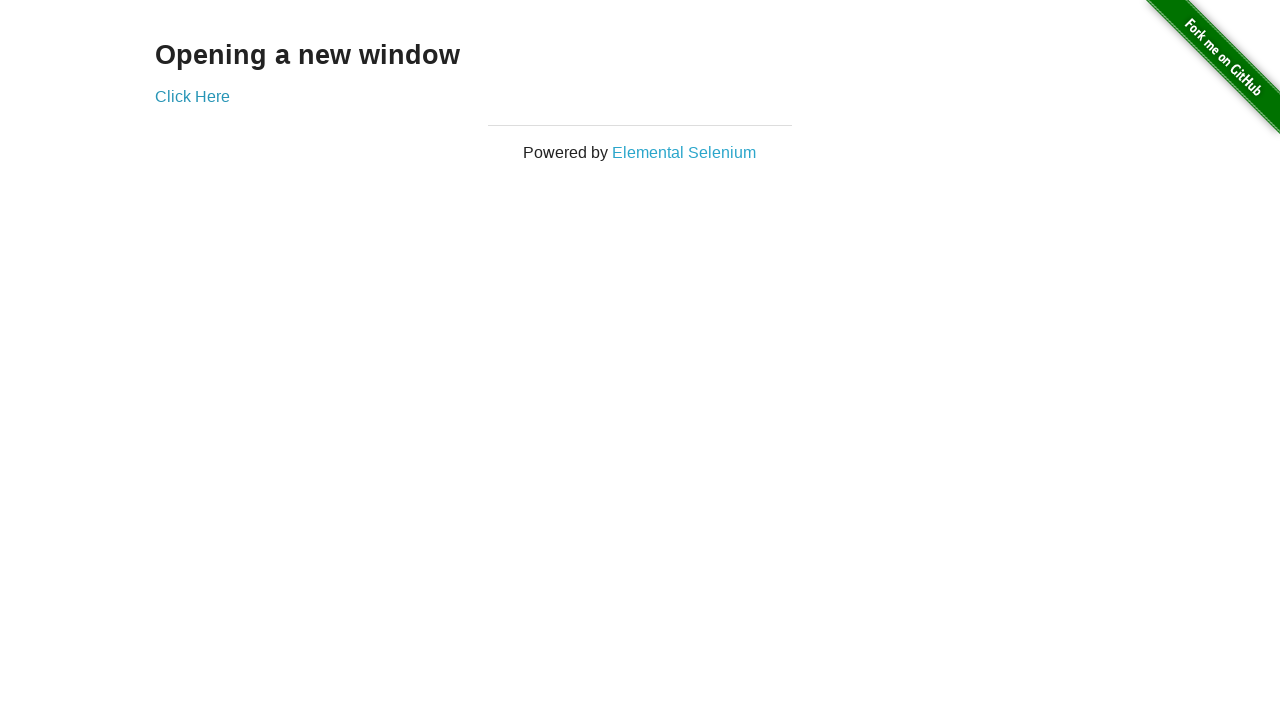

New window loaded successfully
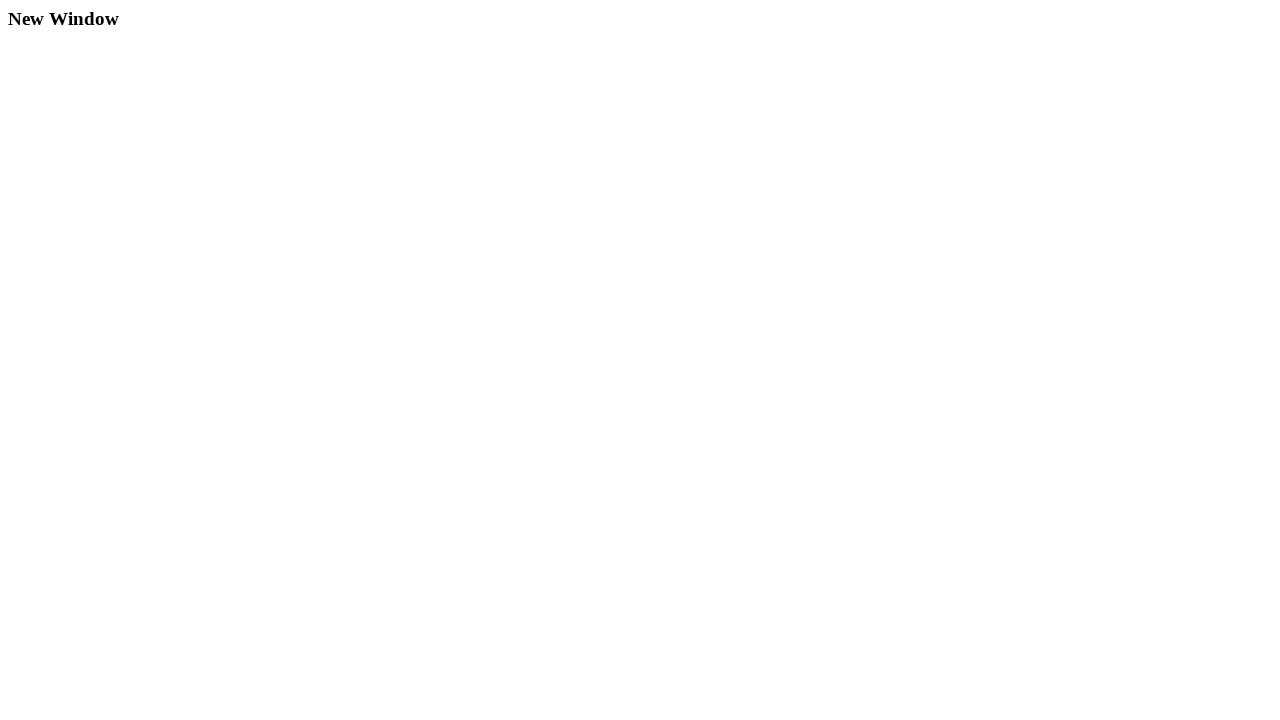

Verified 'New Window' text present in new window content
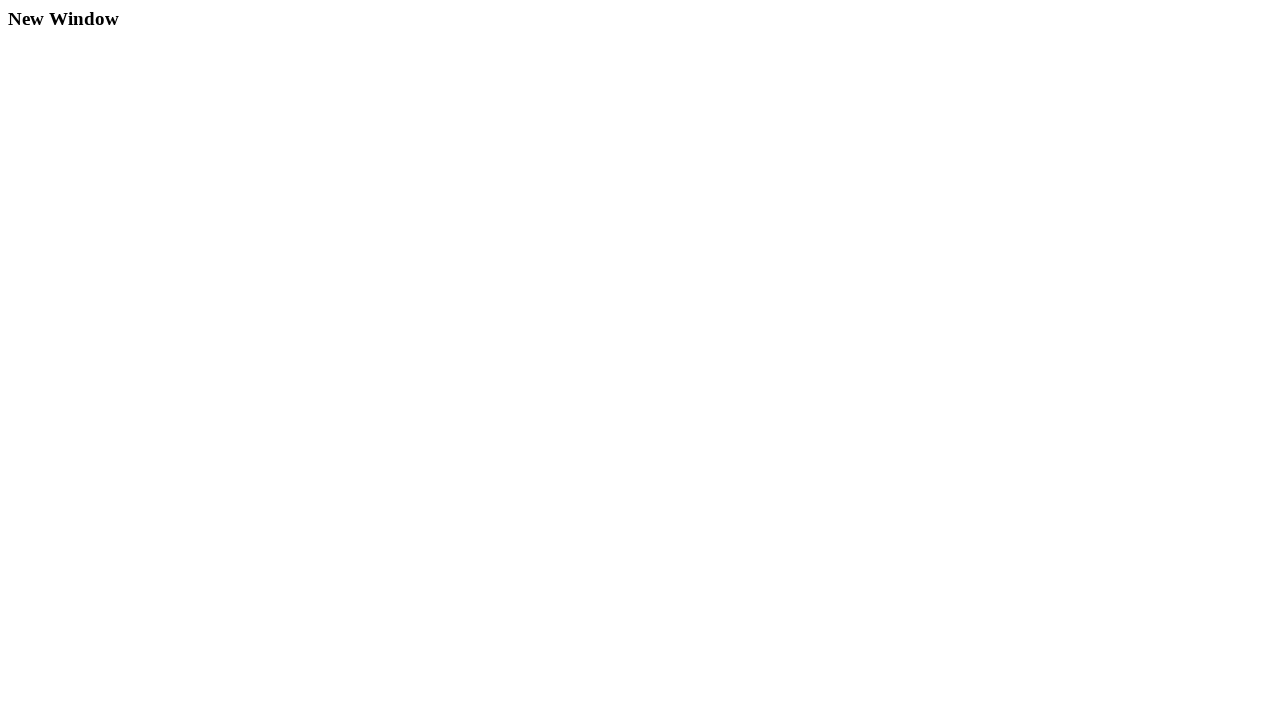

Switched back to parent window by bringing it to focus
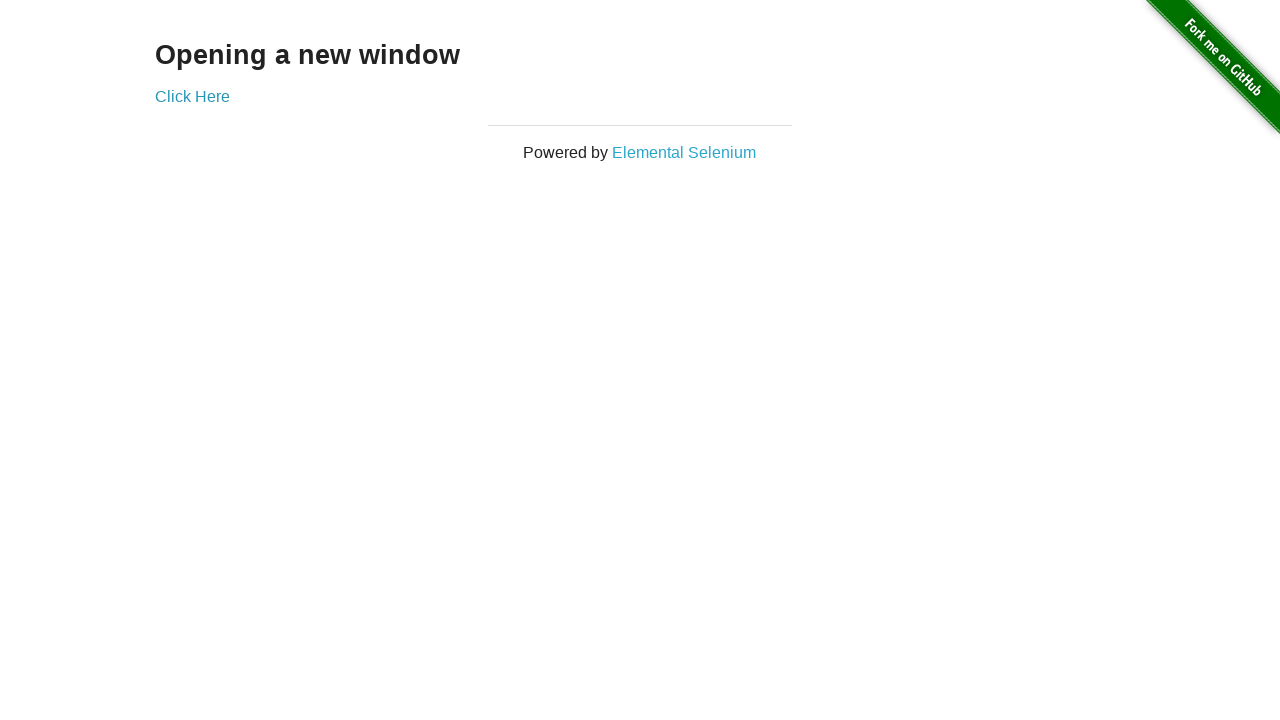

Closed the new window
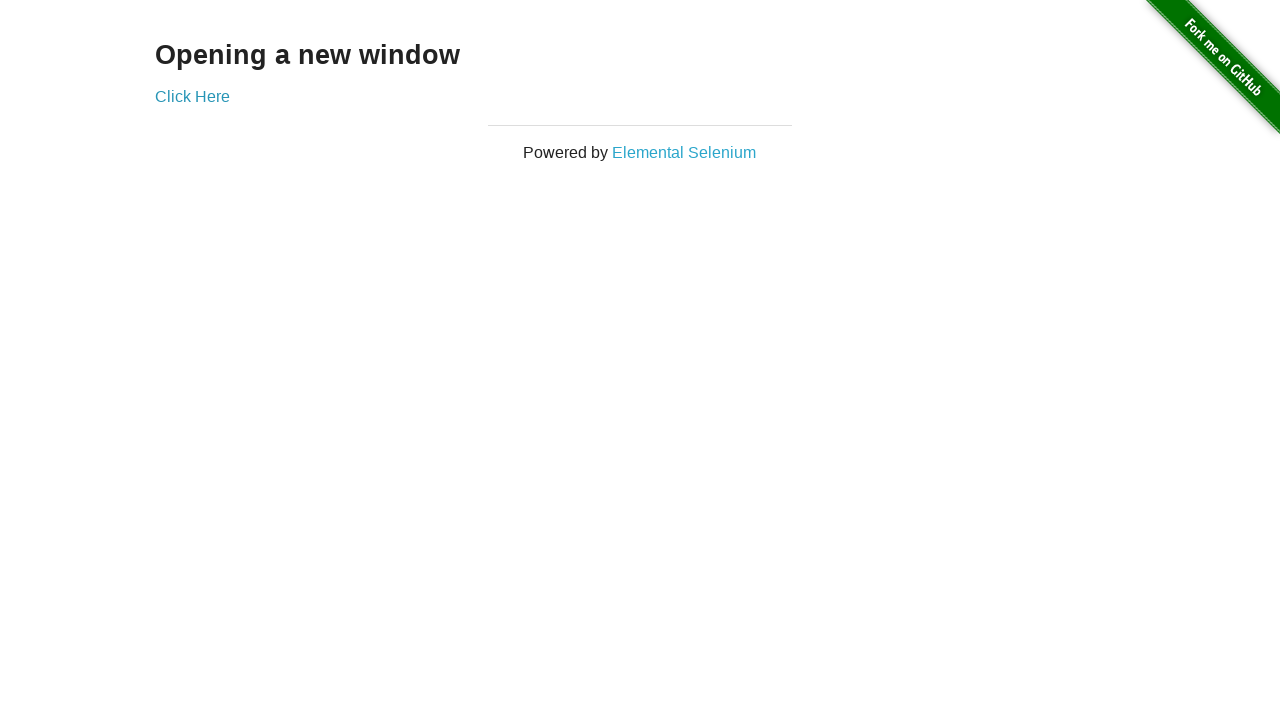

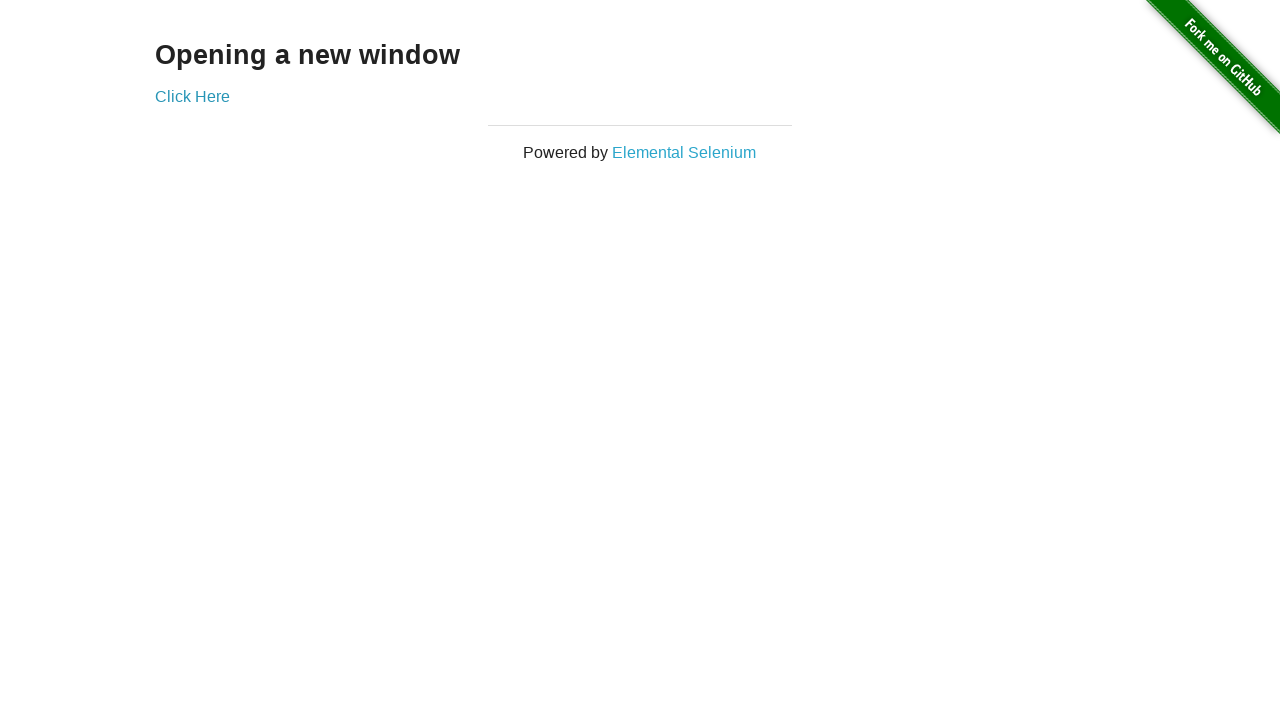